Tests drag and drop functionality by dragging an element from draggable to droppable area

Starting URL: https://jqueryui.com/

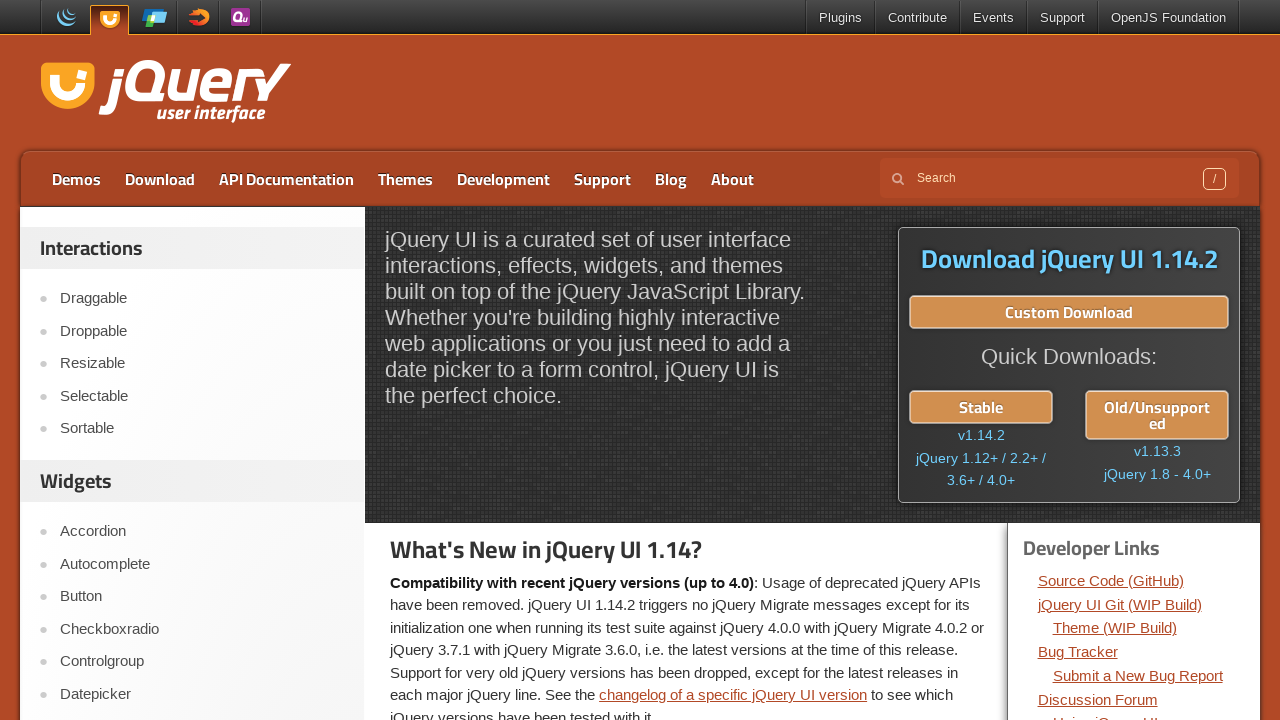

Clicked on Droppable link to navigate to drag and drop demo at (202, 331) on a:text('Droppable')
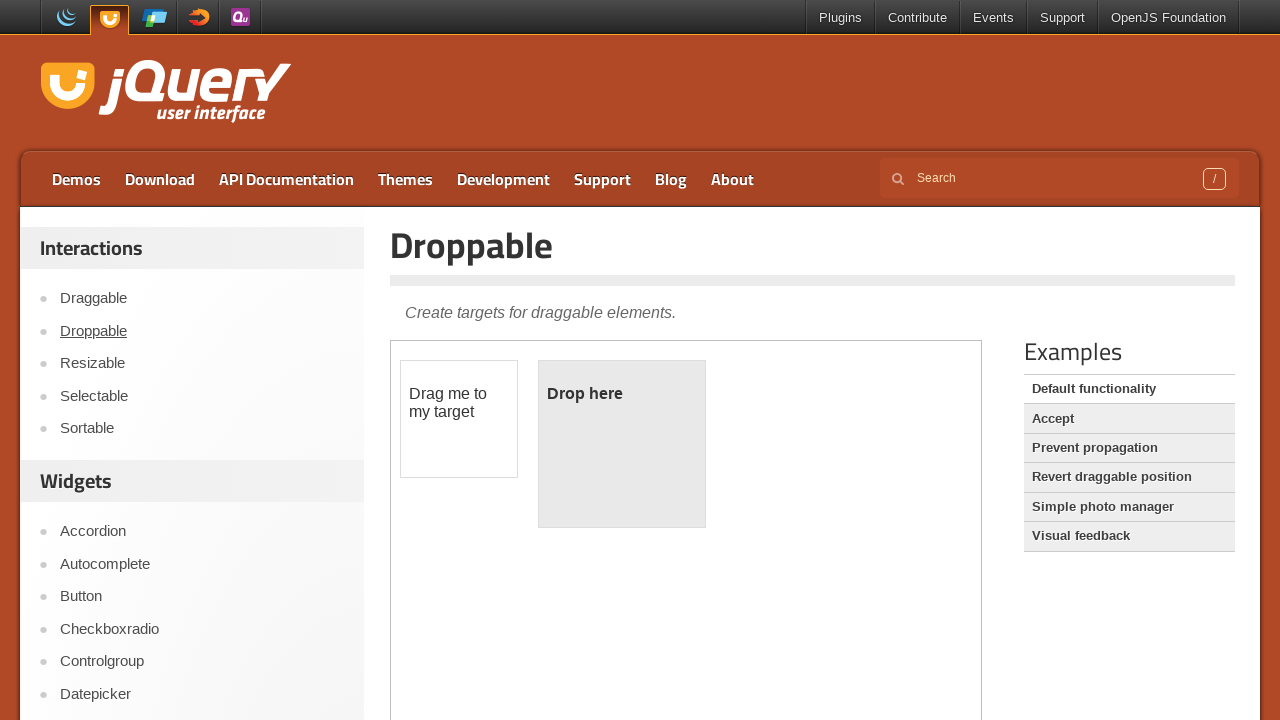

Located demo iframe containing drag and drop elements
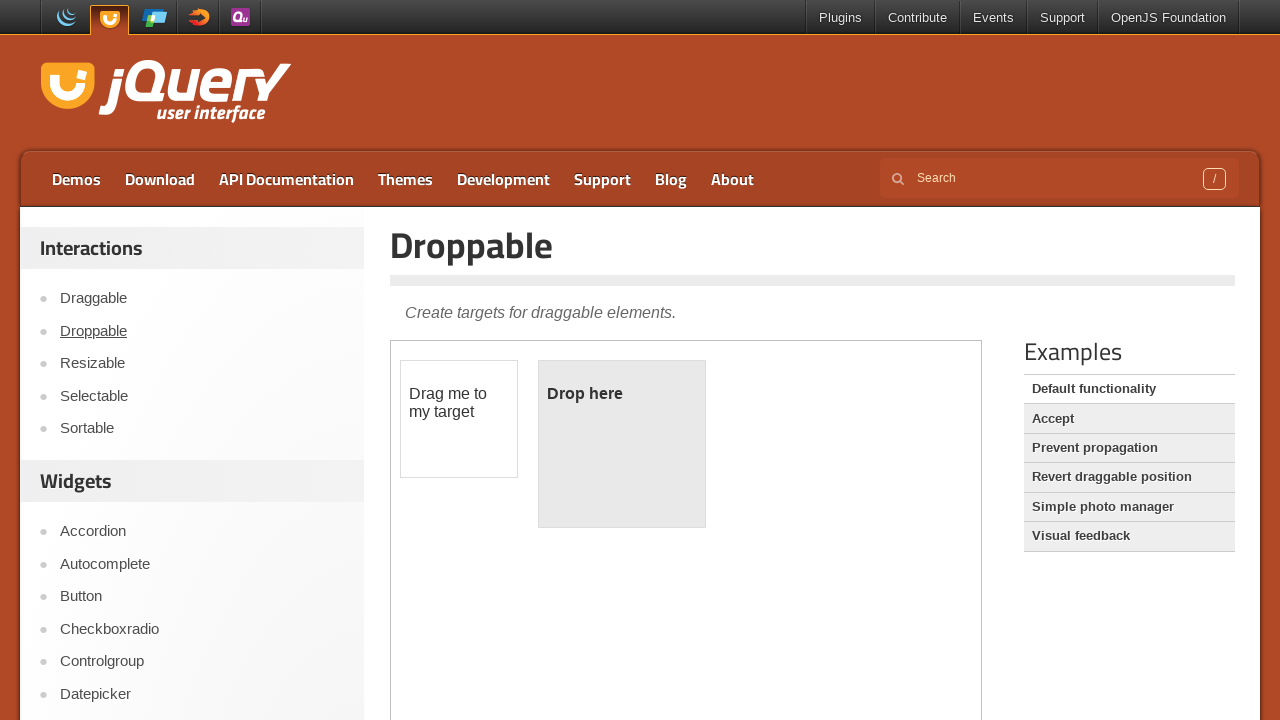

Located draggable element
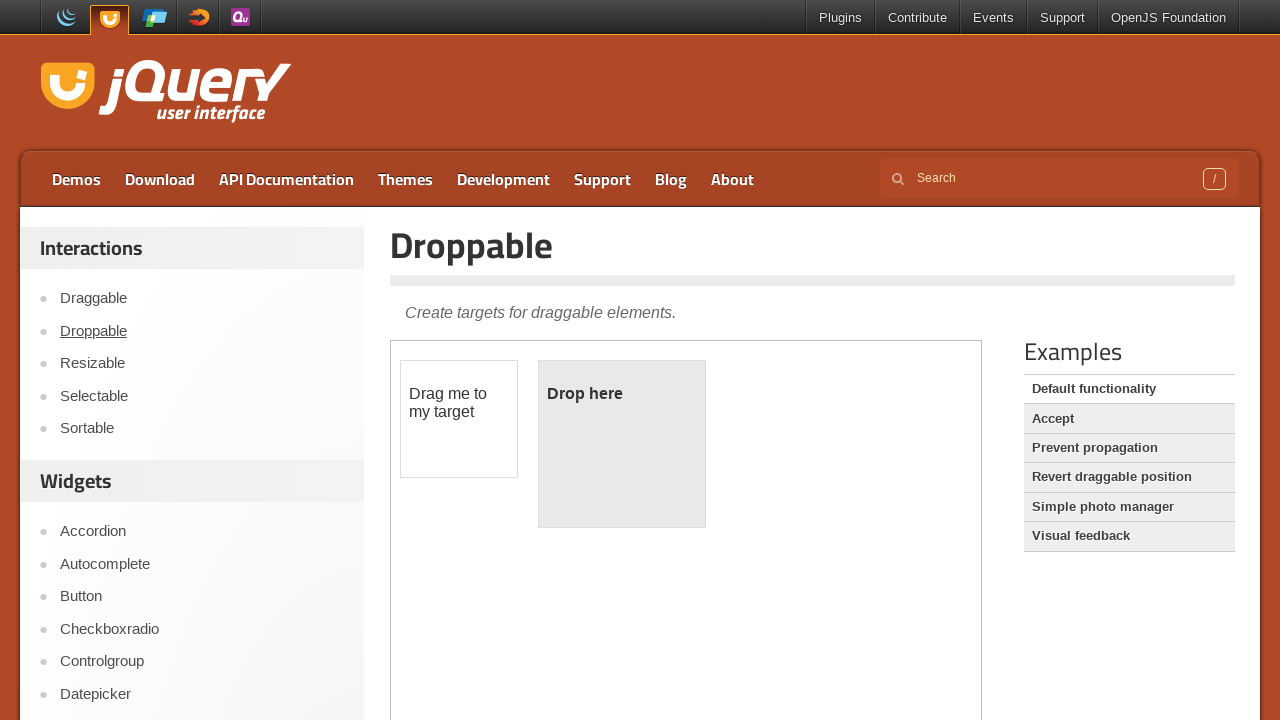

Located droppable element
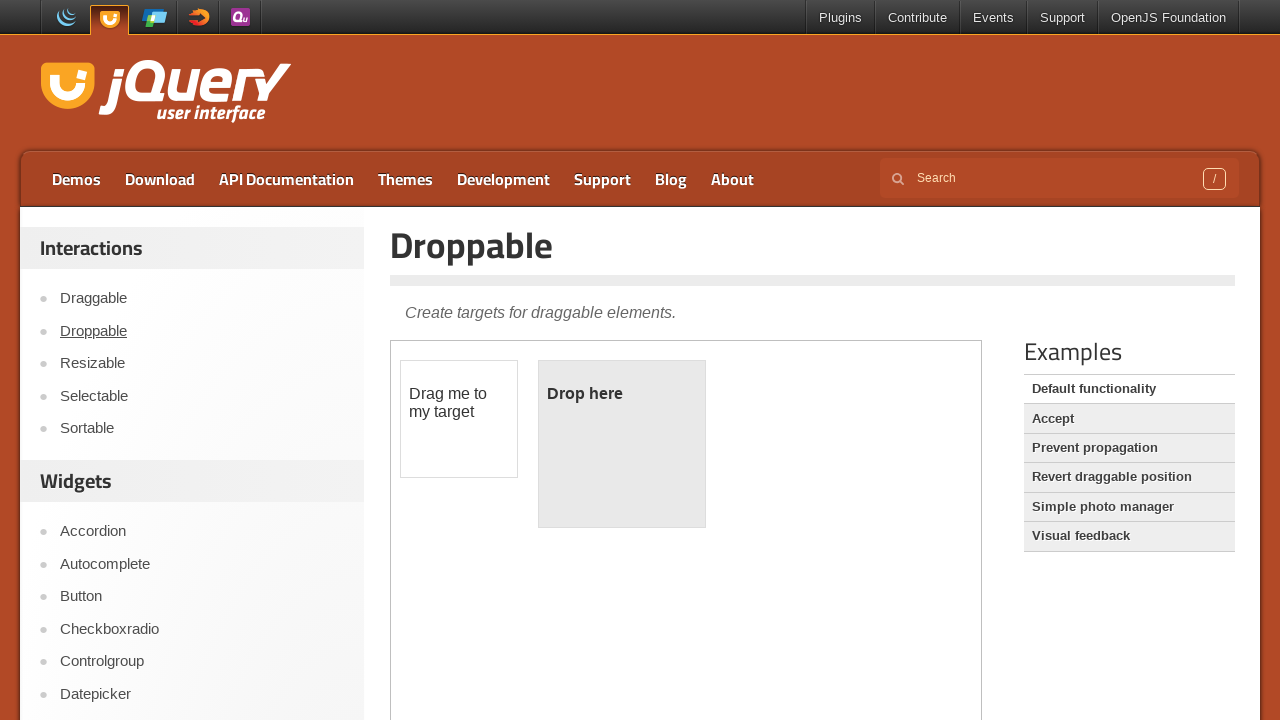

Dragged element from draggable area to droppable area at (622, 444)
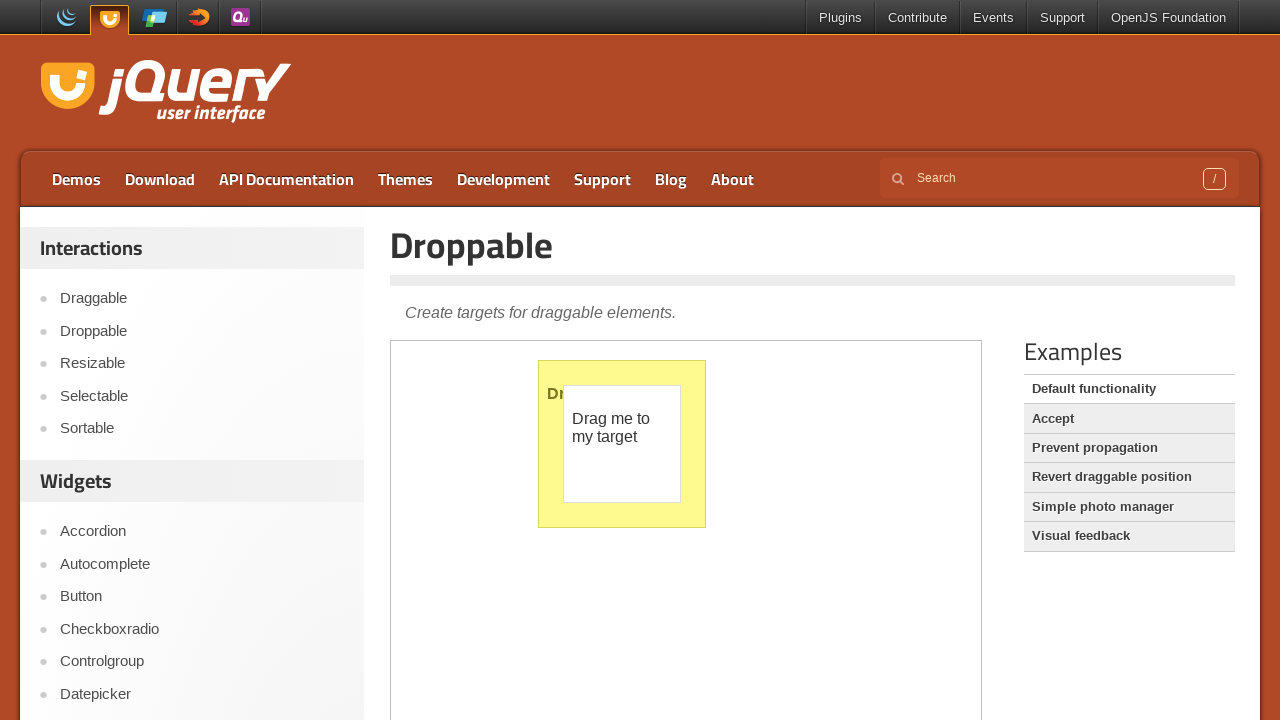

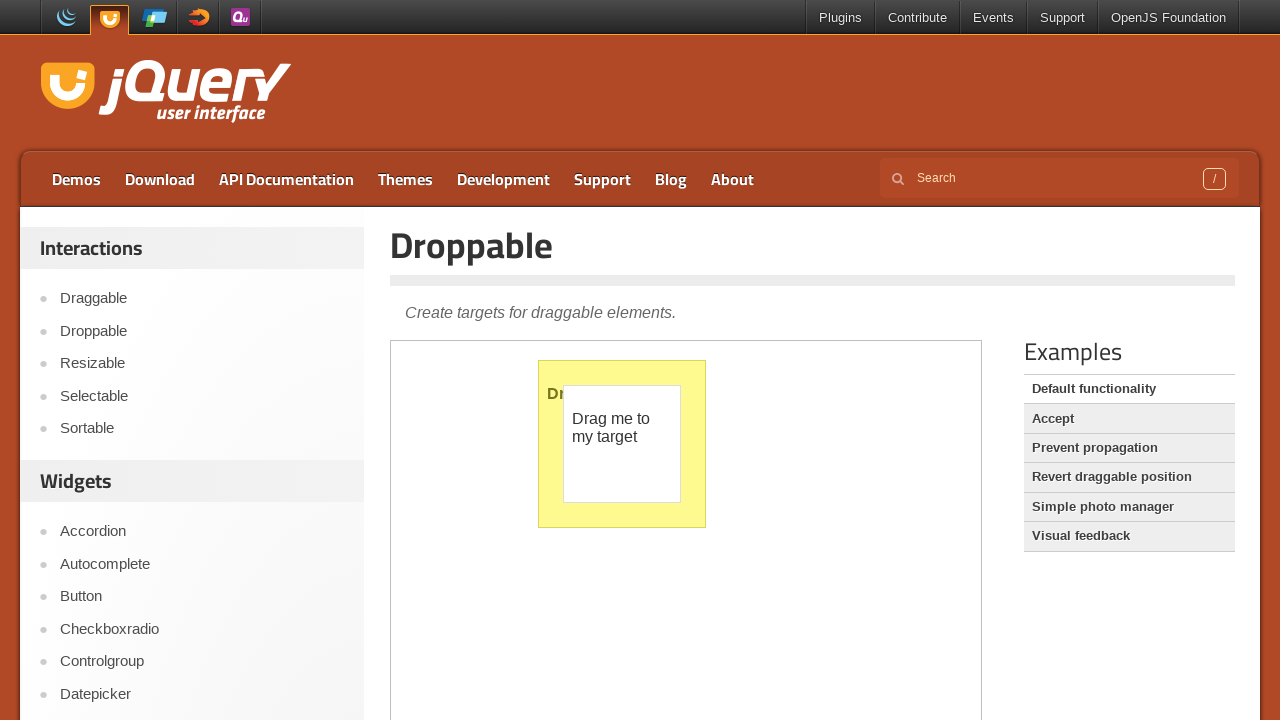